Tests basic calculator multiplication: 1 * 0 = 0

Starting URL: https://testsheepnz.github.io/BasicCalculator.html

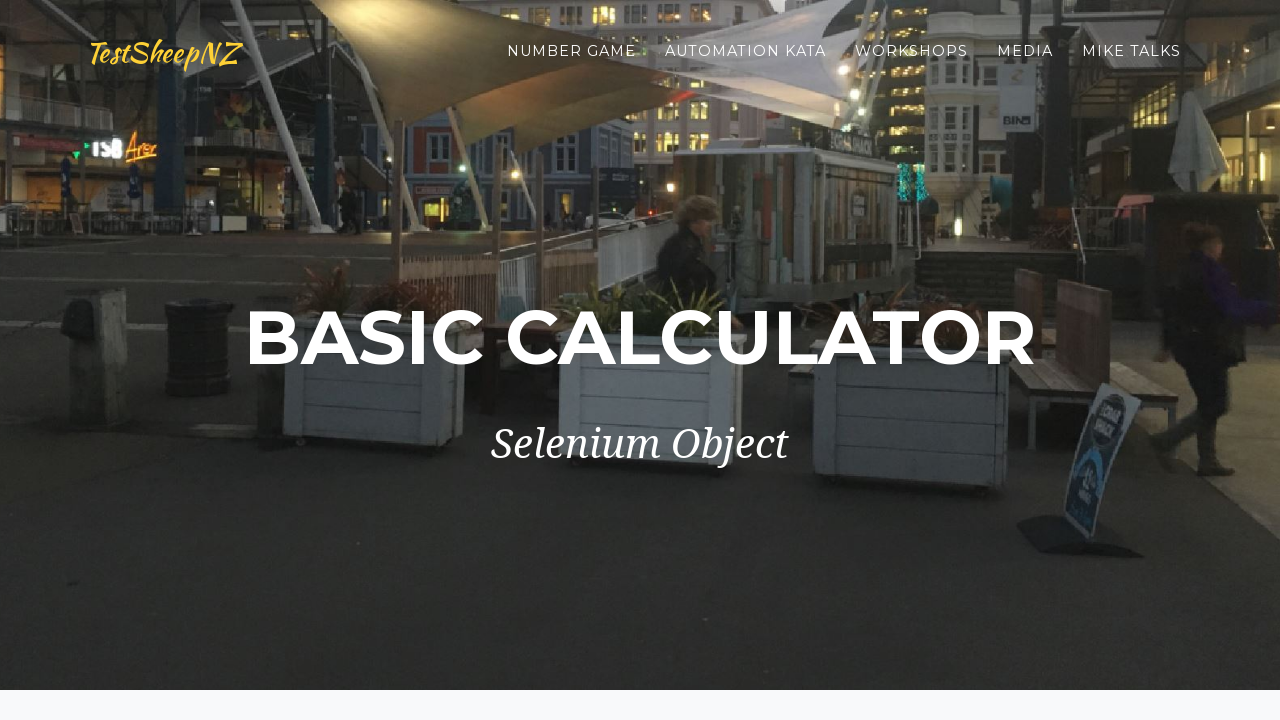

Filled first number field with '1' on #number1Field
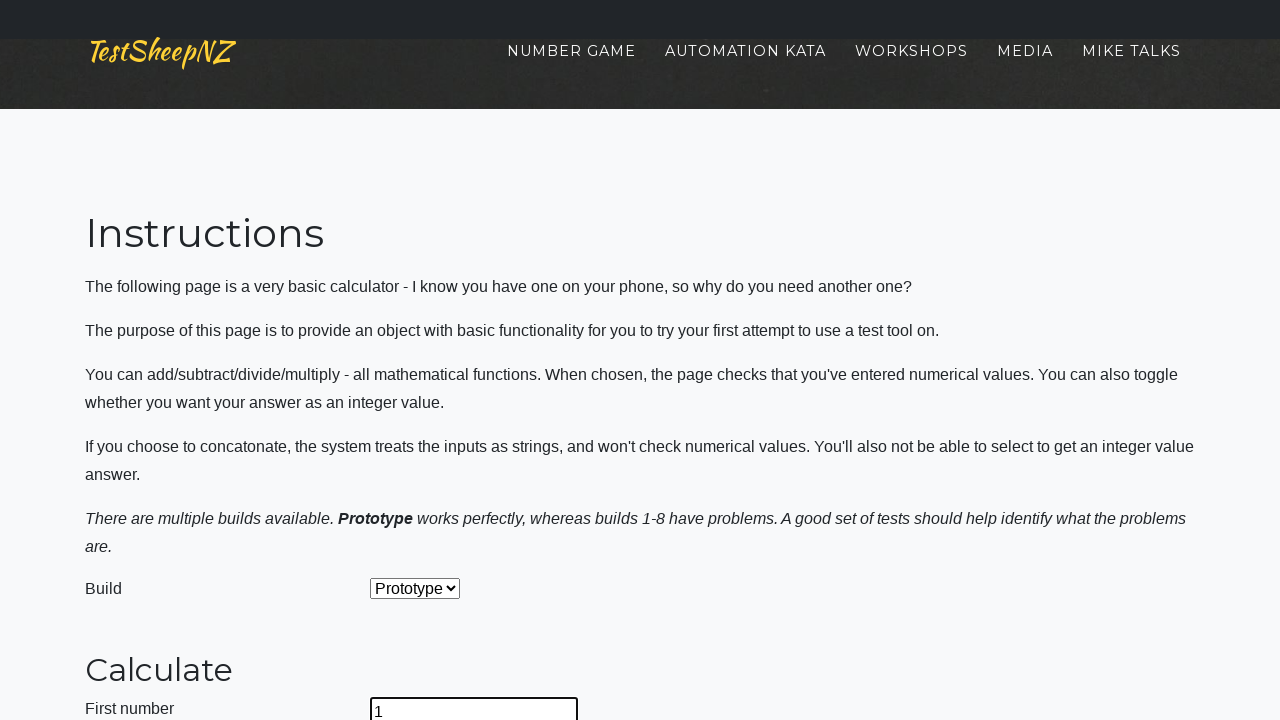

Filled second number field with '0' on #number2Field
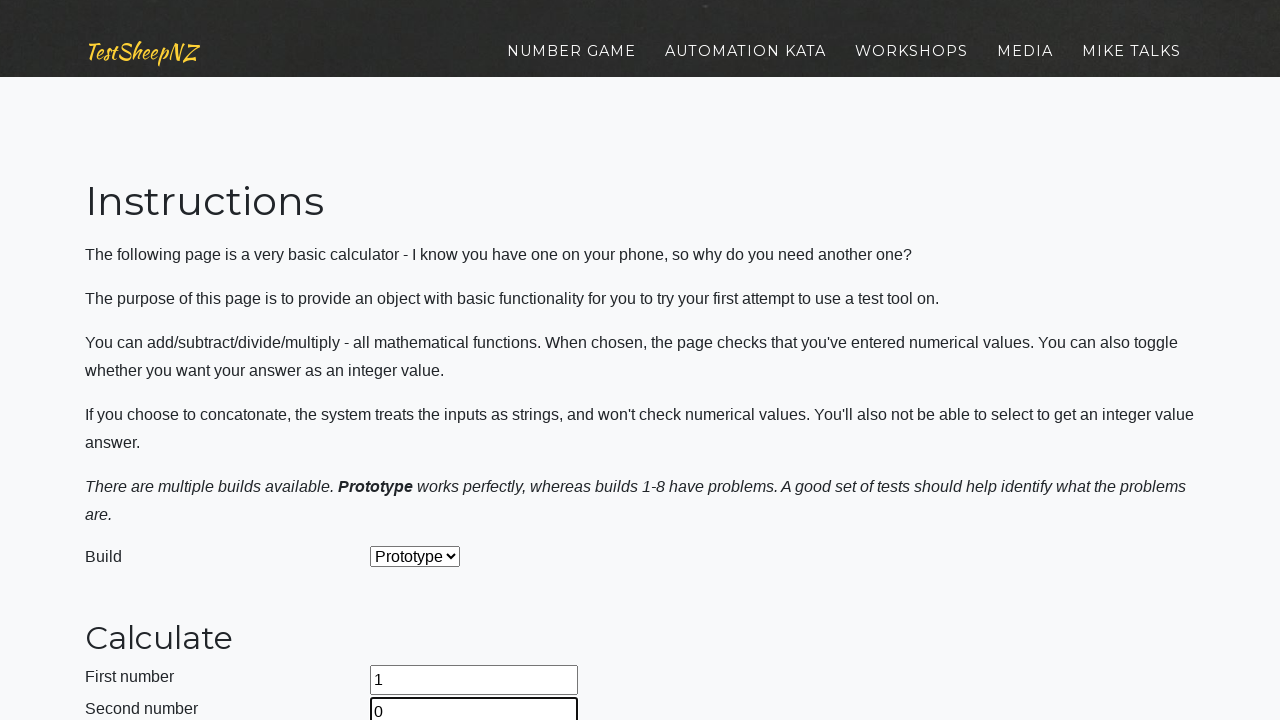

Clicked operation dropdown at (426, 360) on #selectOperationDropdown
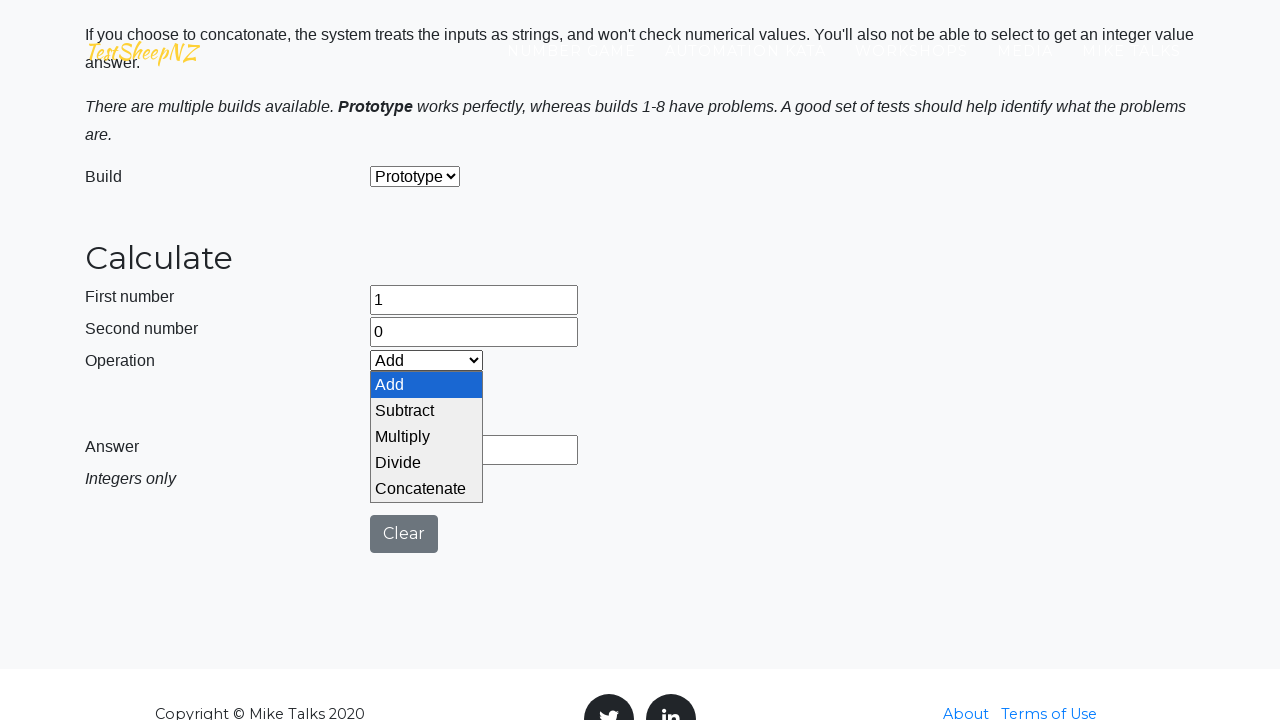

Selected 'Multiply' operation from dropdown on #selectOperationDropdown
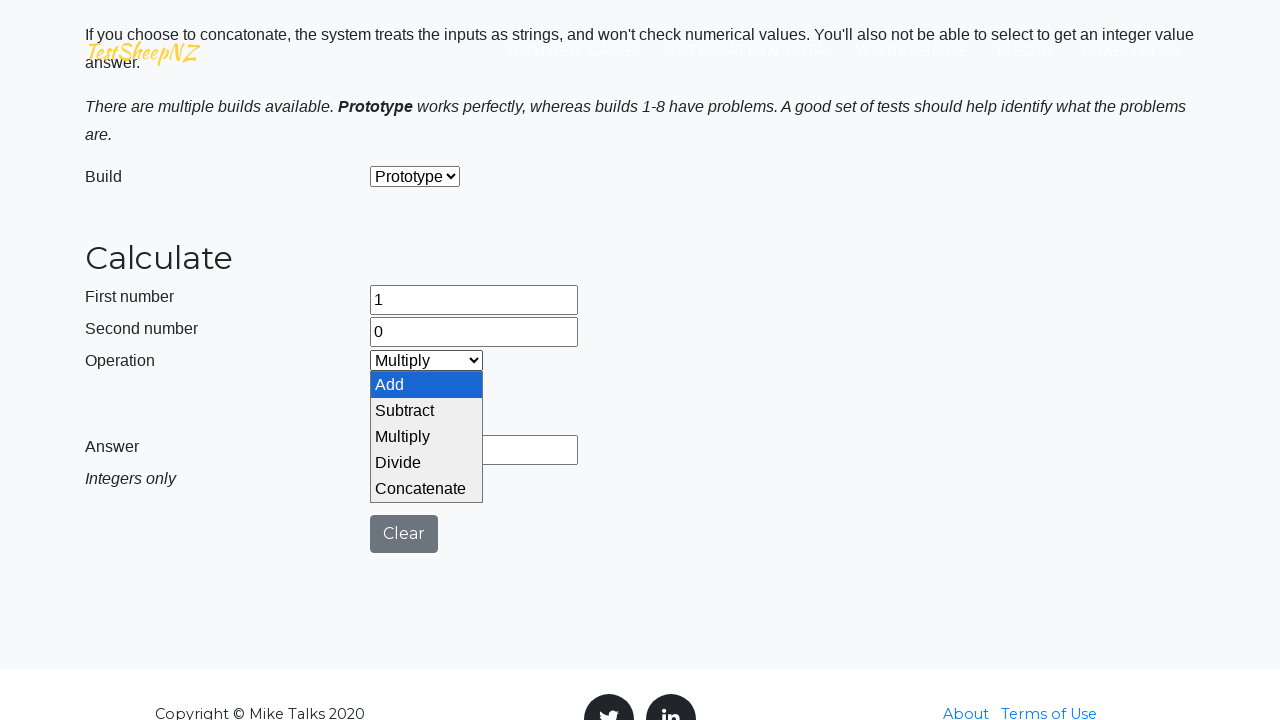

Clicked calculate button at (422, 400) on #calculateButton
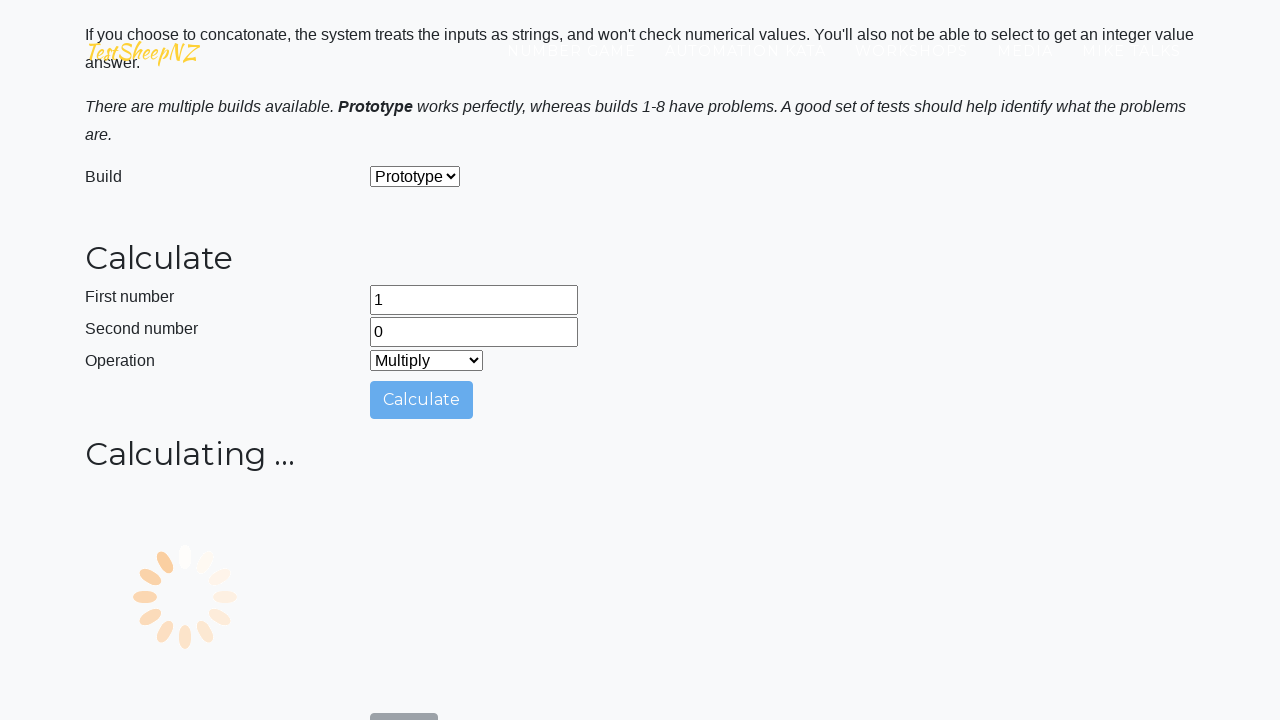

Result field appeared (1 * 0 = 0)
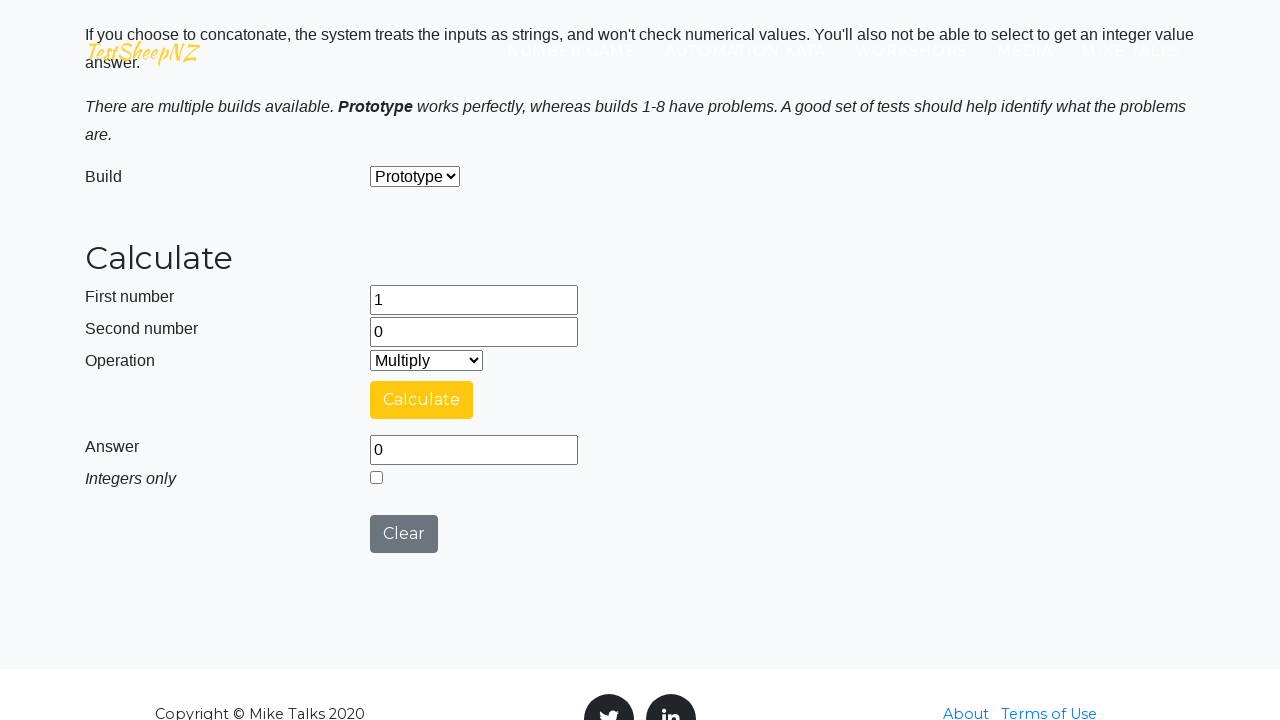

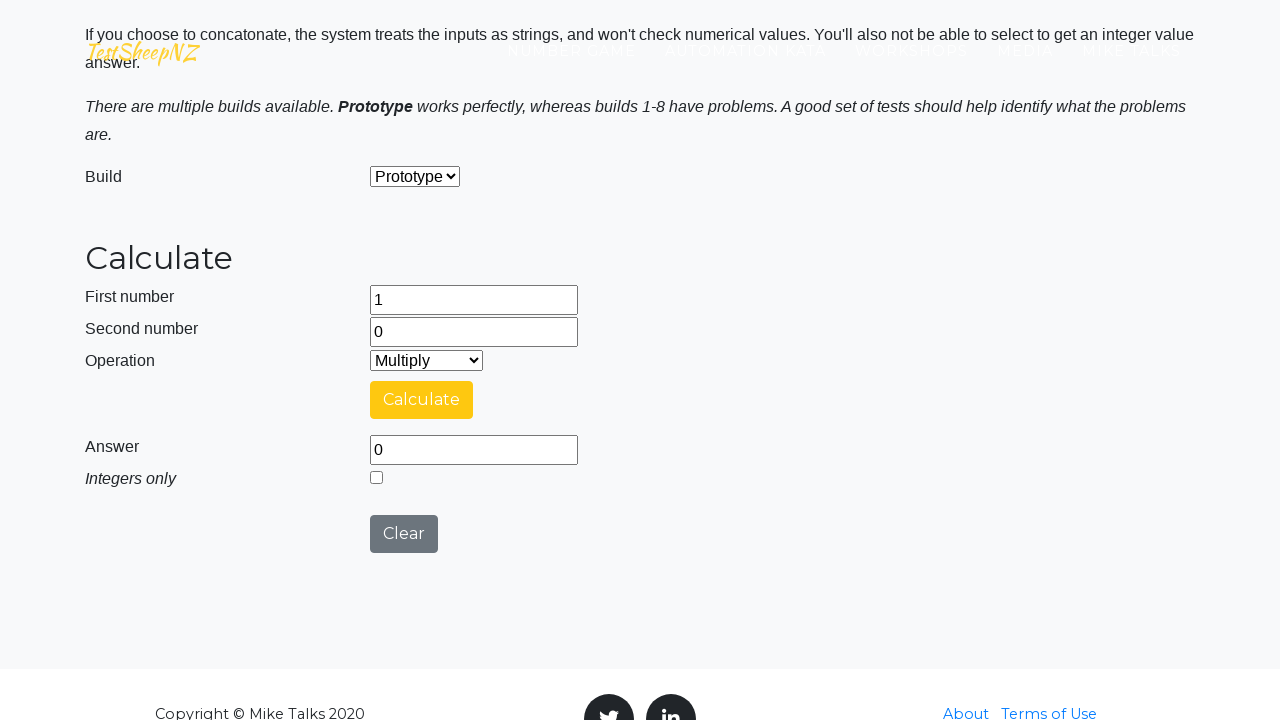